Tests clicking the cat button and verifies the demo text element is present after the click

Starting URL: https://practice-automation.com/click-events/

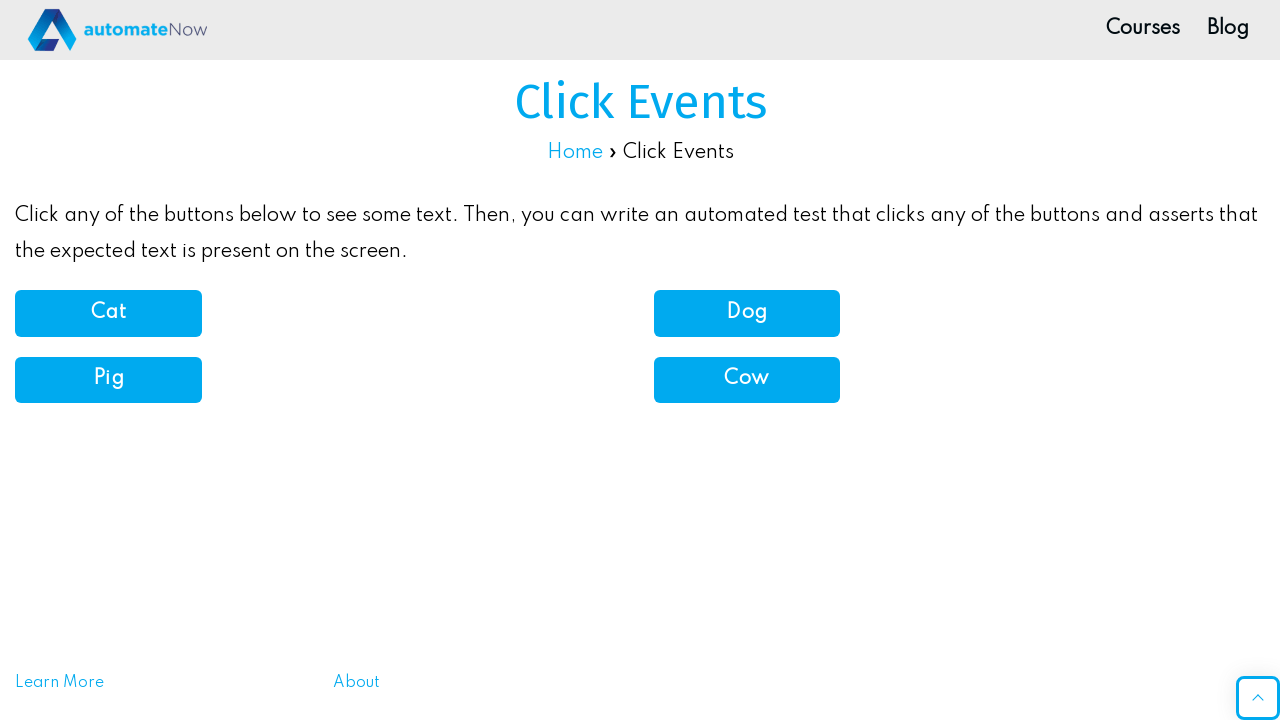

Navigated to click events practice page
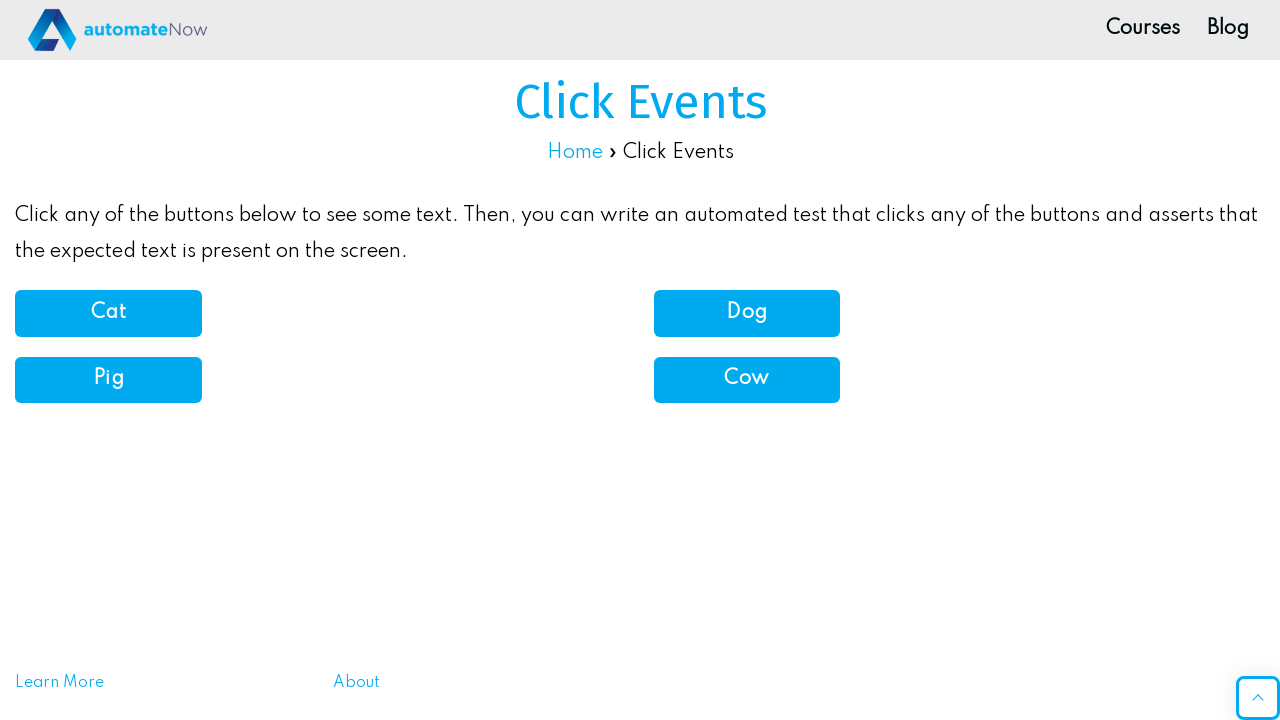

Clicked the cat button at (108, 313) on button[onclick='catSound()']
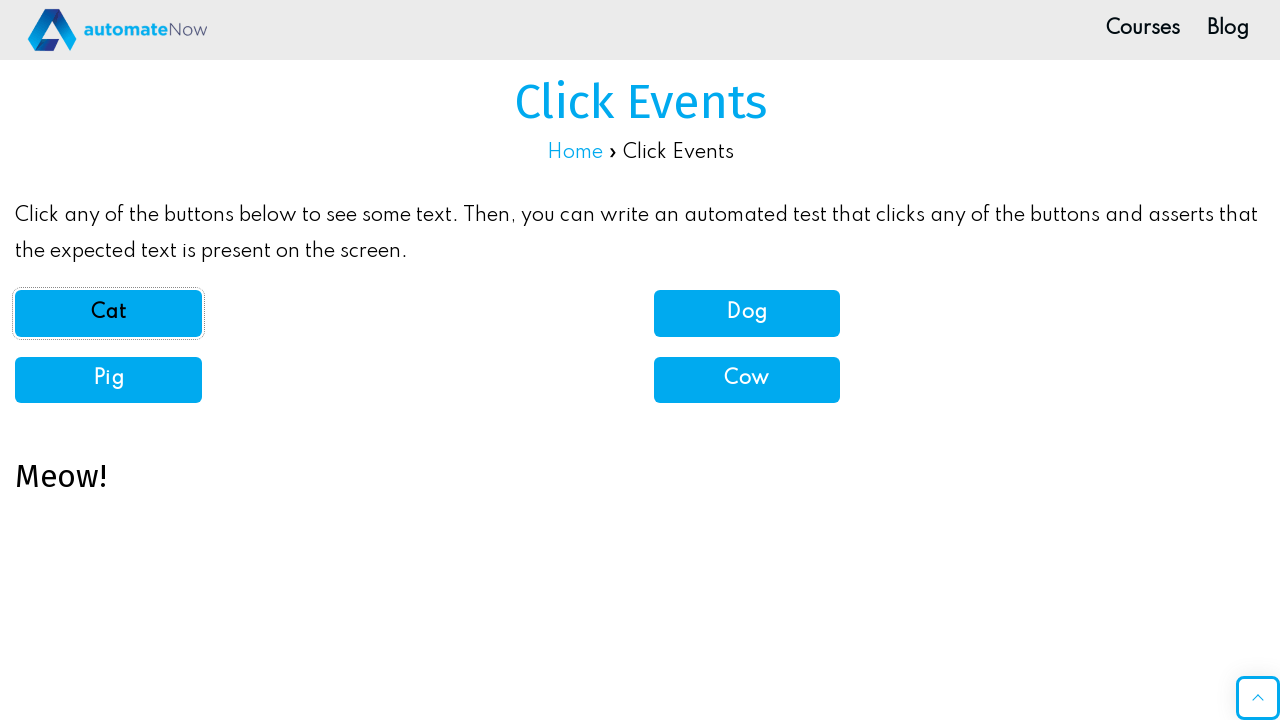

Demo text element appeared after cat button click
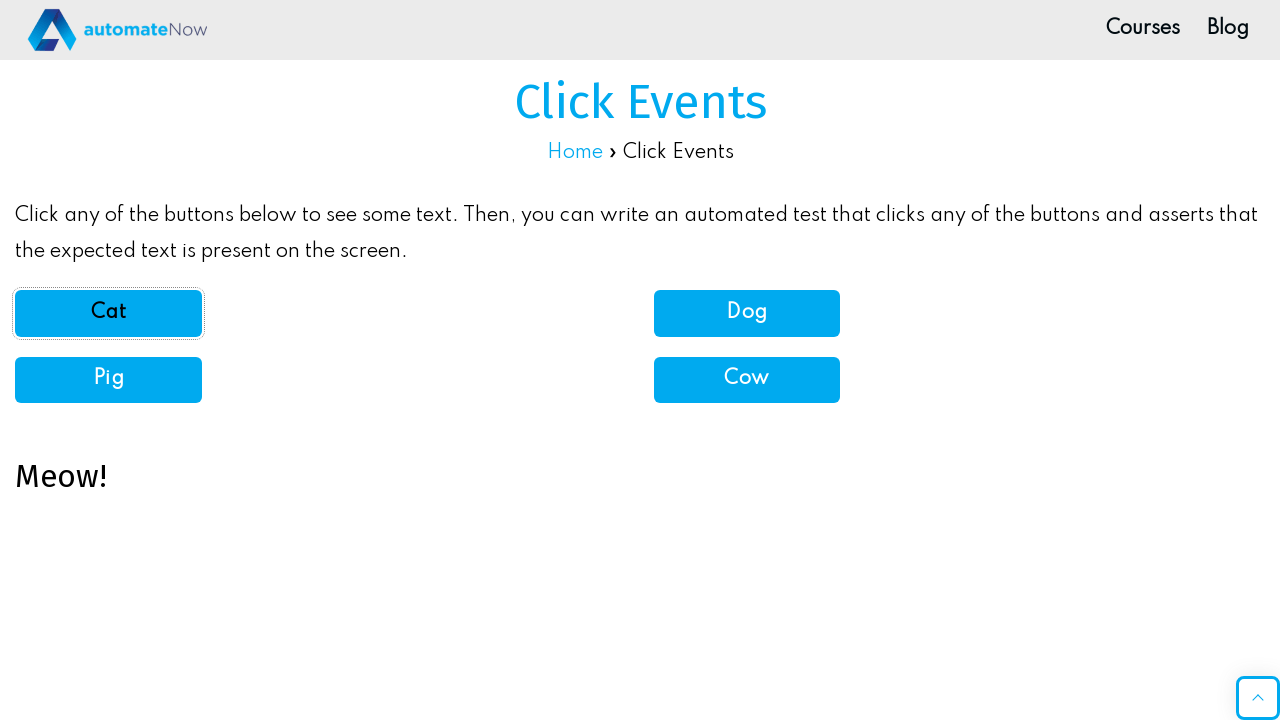

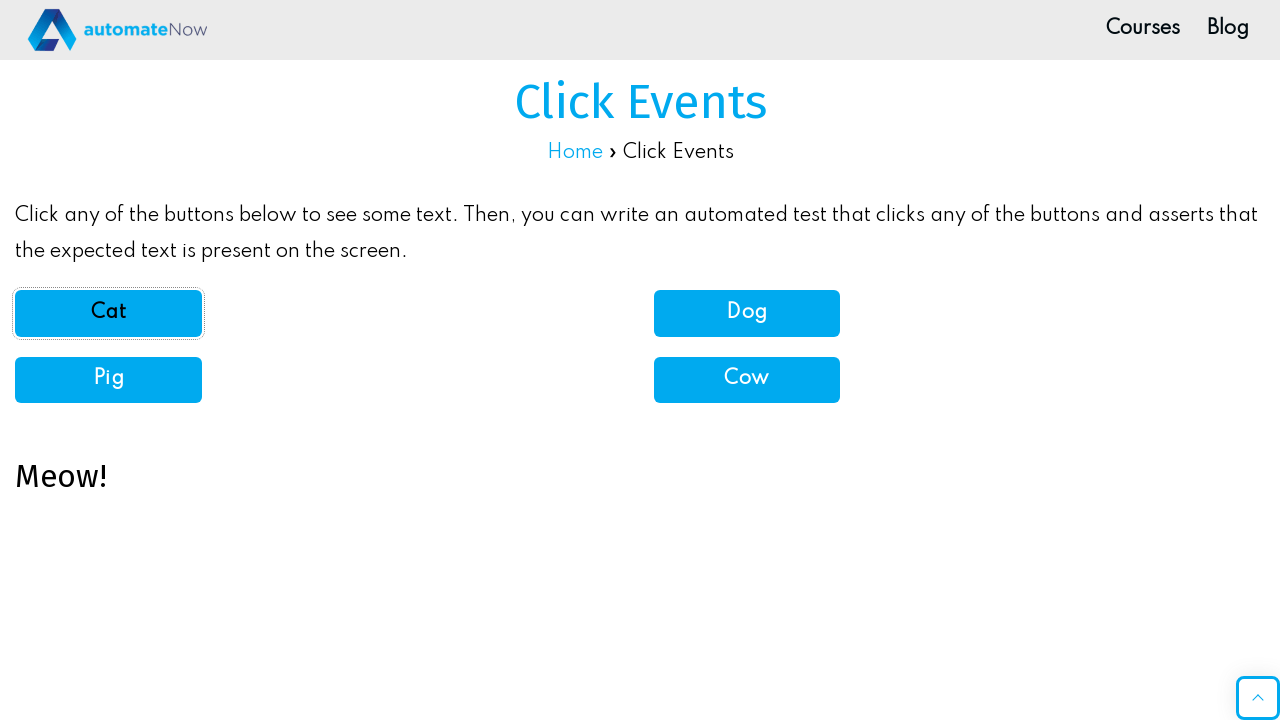